Tests sorting the Due column in ascending order by clicking the column header and verifying the values are sorted correctly using CSS pseudo-class selectors.

Starting URL: http://the-internet.herokuapp.com/tables

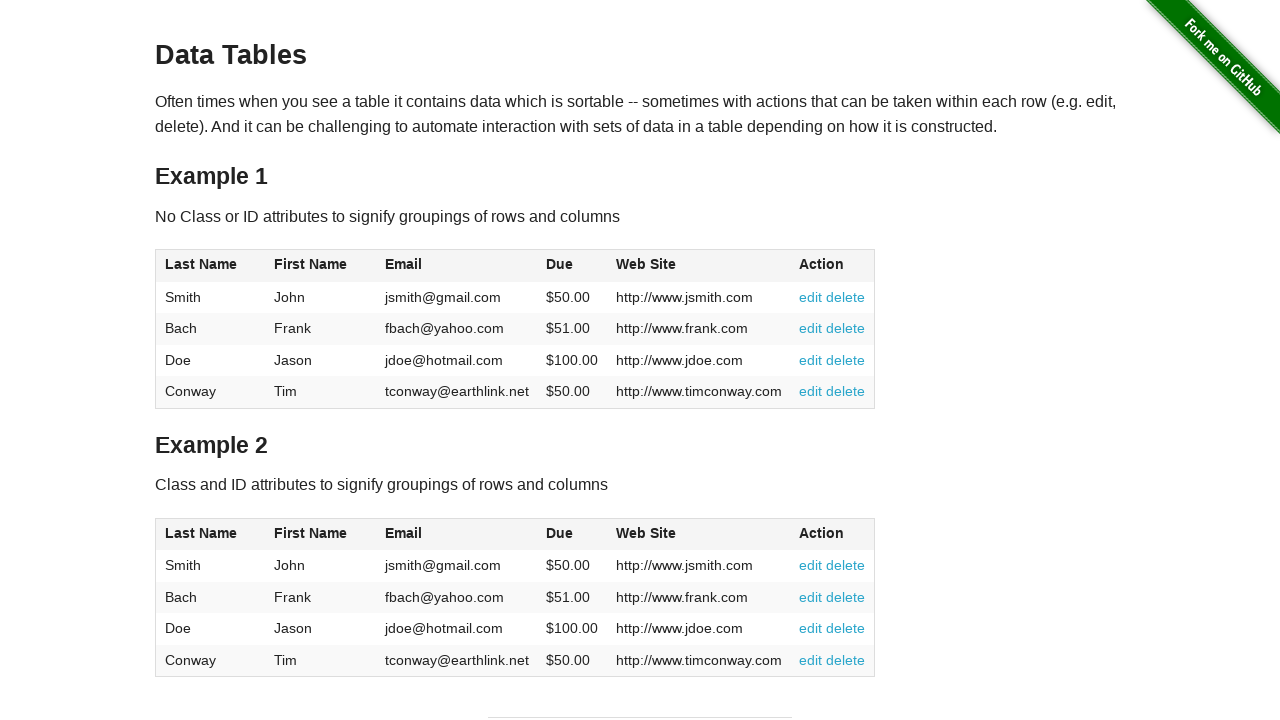

Clicked Due column header (4th column) to sort ascending at (572, 266) on #table1 thead tr th:nth-child(4)
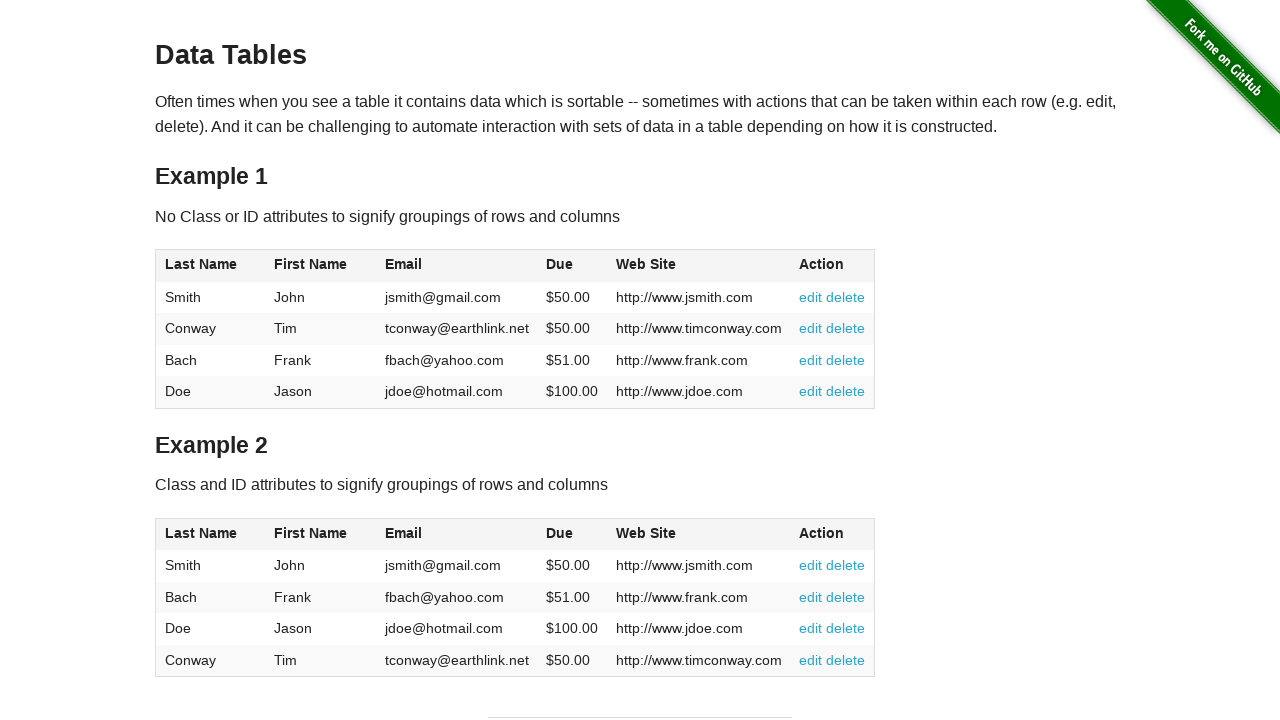

Due column values loaded in table body
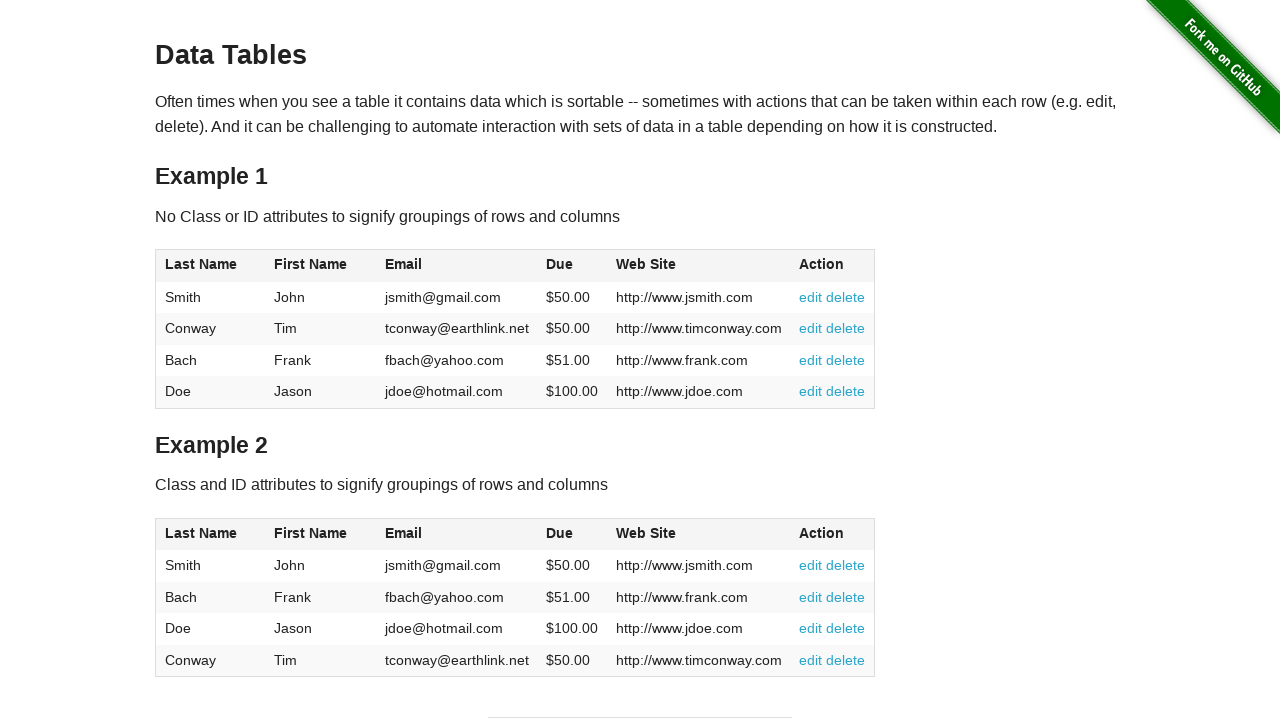

Retrieved all Due column elements from table
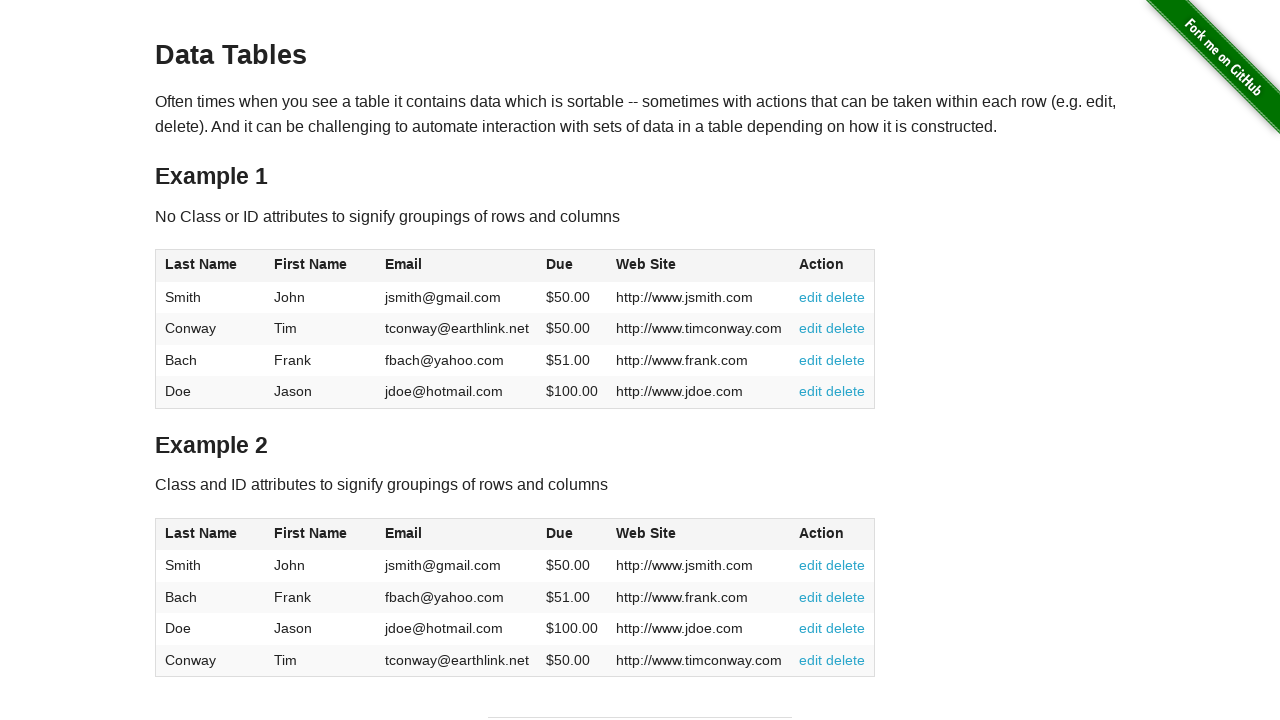

Extracted and parsed Due values: [50.0, 50.0, 51.0, 100.0]
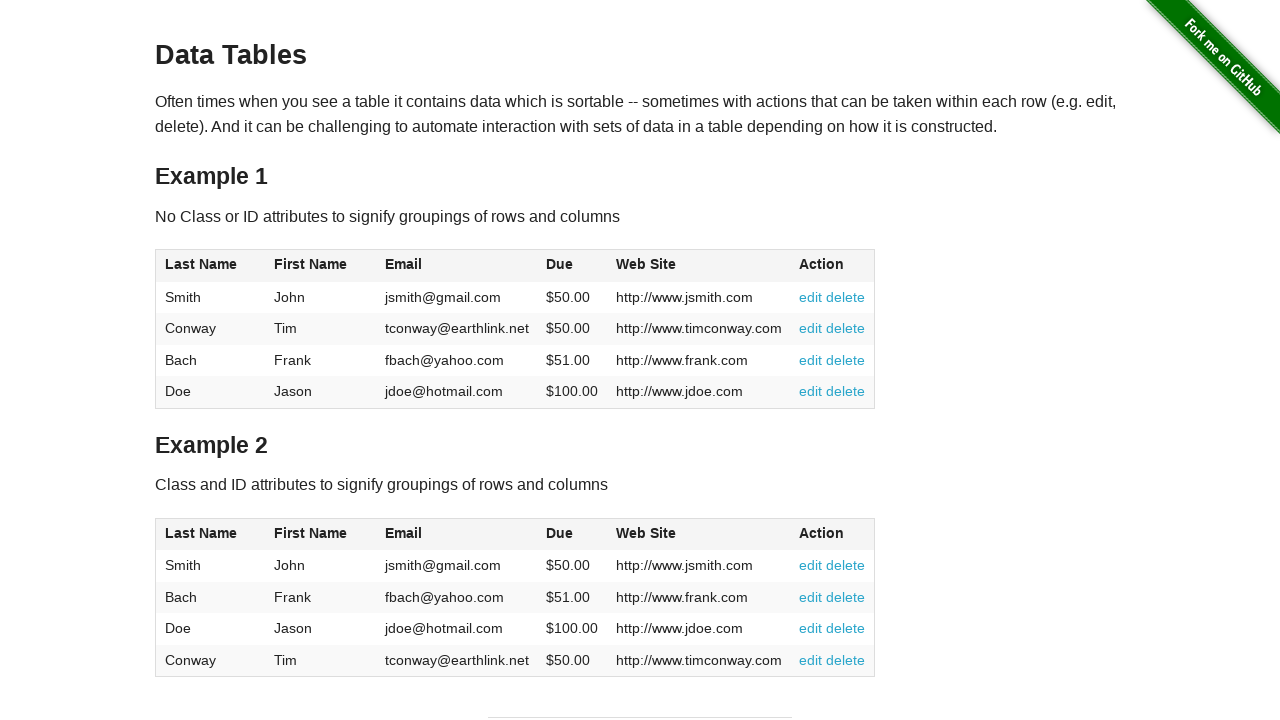

Verified Due column is sorted in ascending order
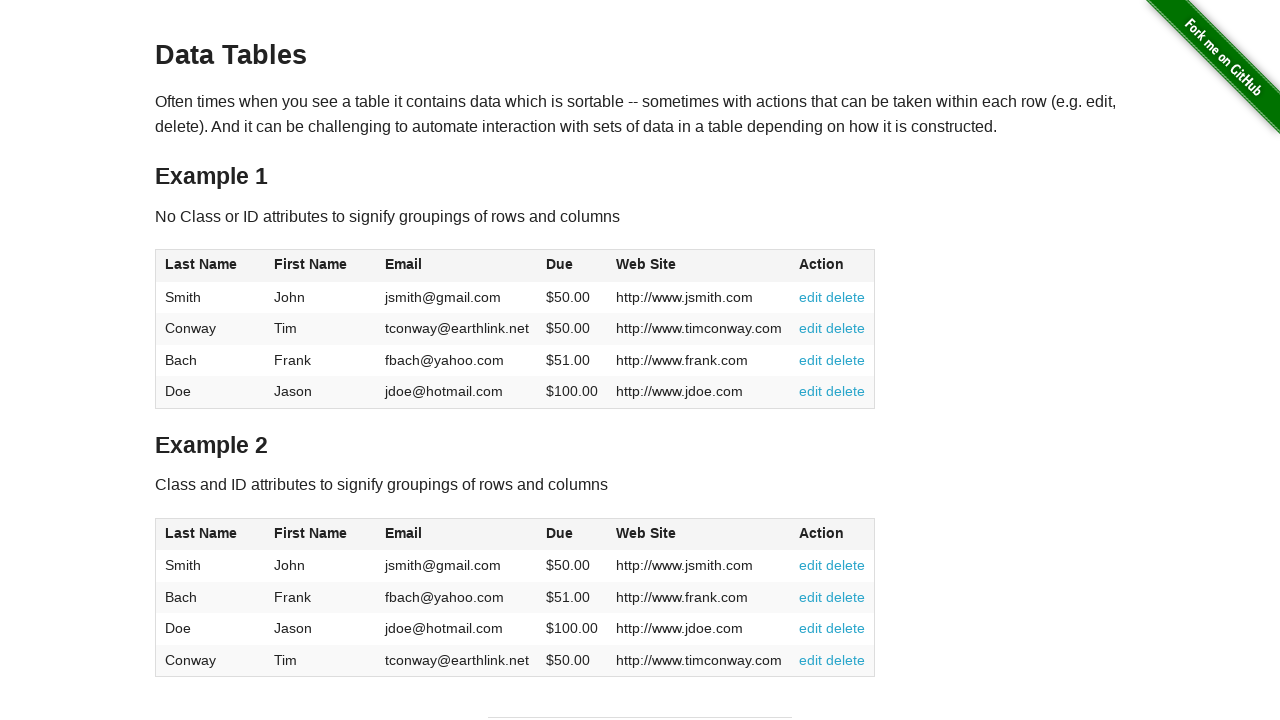

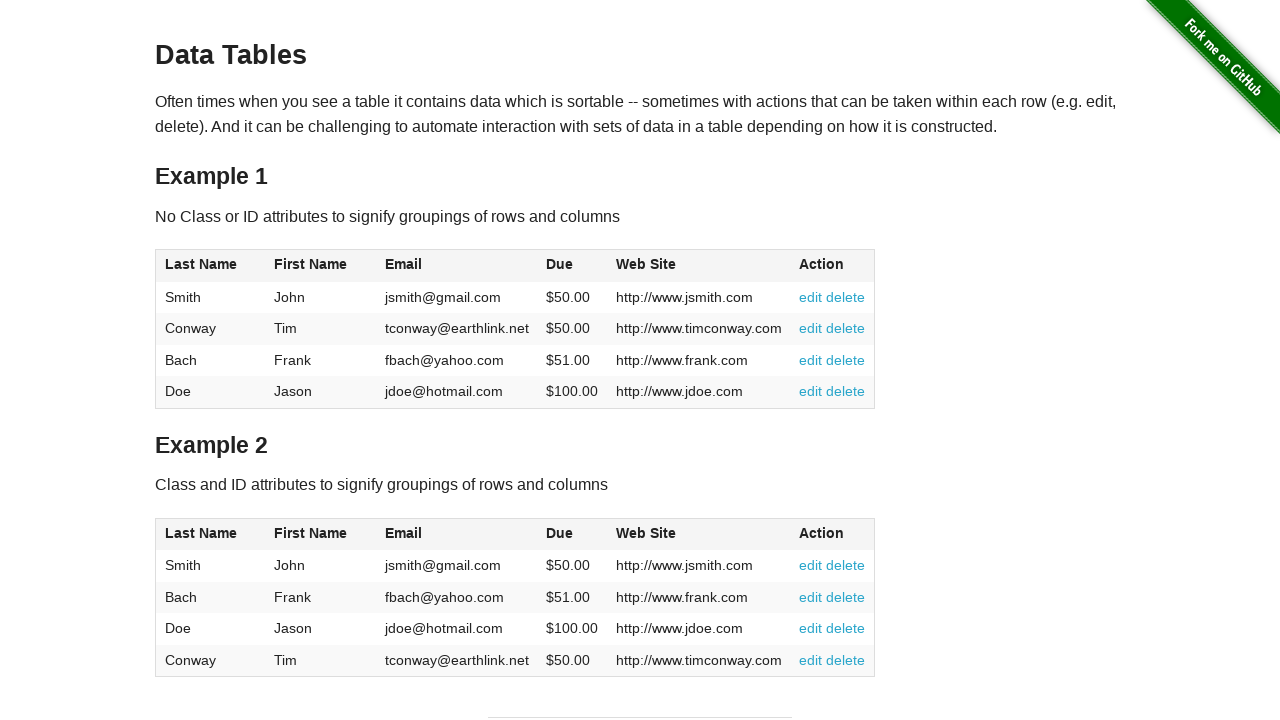